Tests a math quiz page where two numbers are displayed, their sum must be selected from a dropdown, and the form is submitted

Starting URL: http://suninjuly.github.io/selects1.html

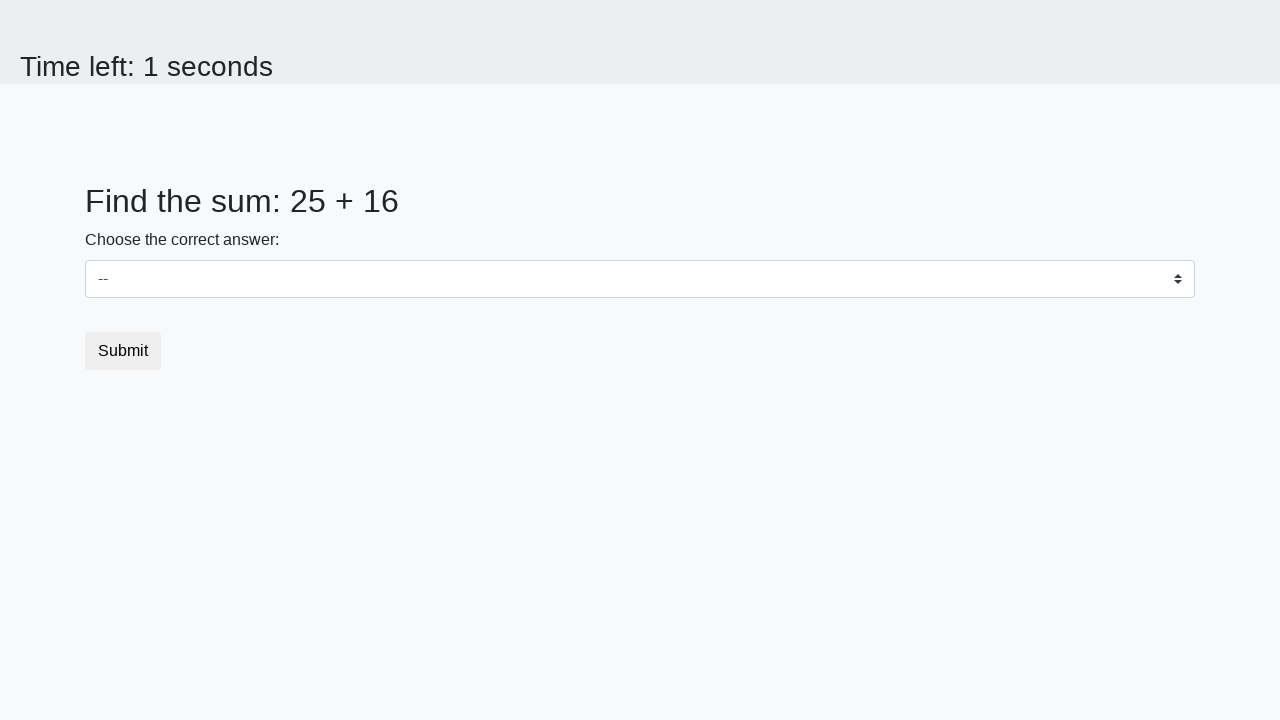

Retrieved first number from #num1 element
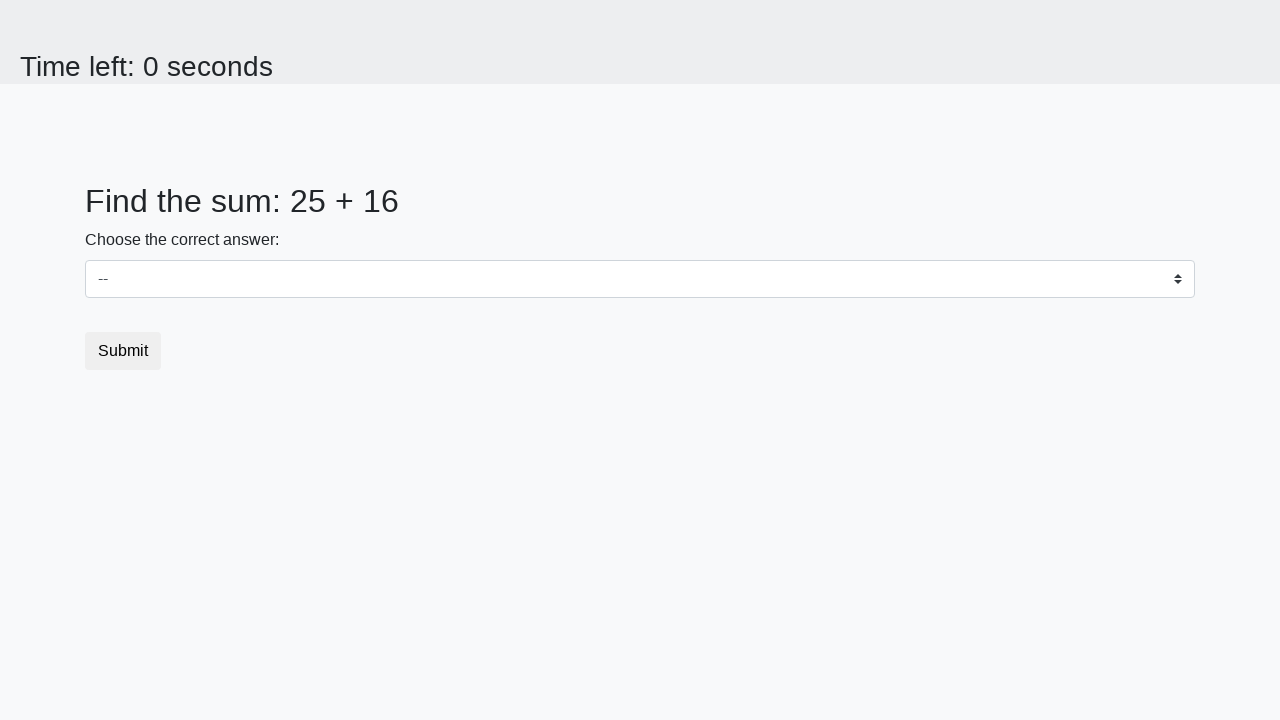

Converted first number to integer
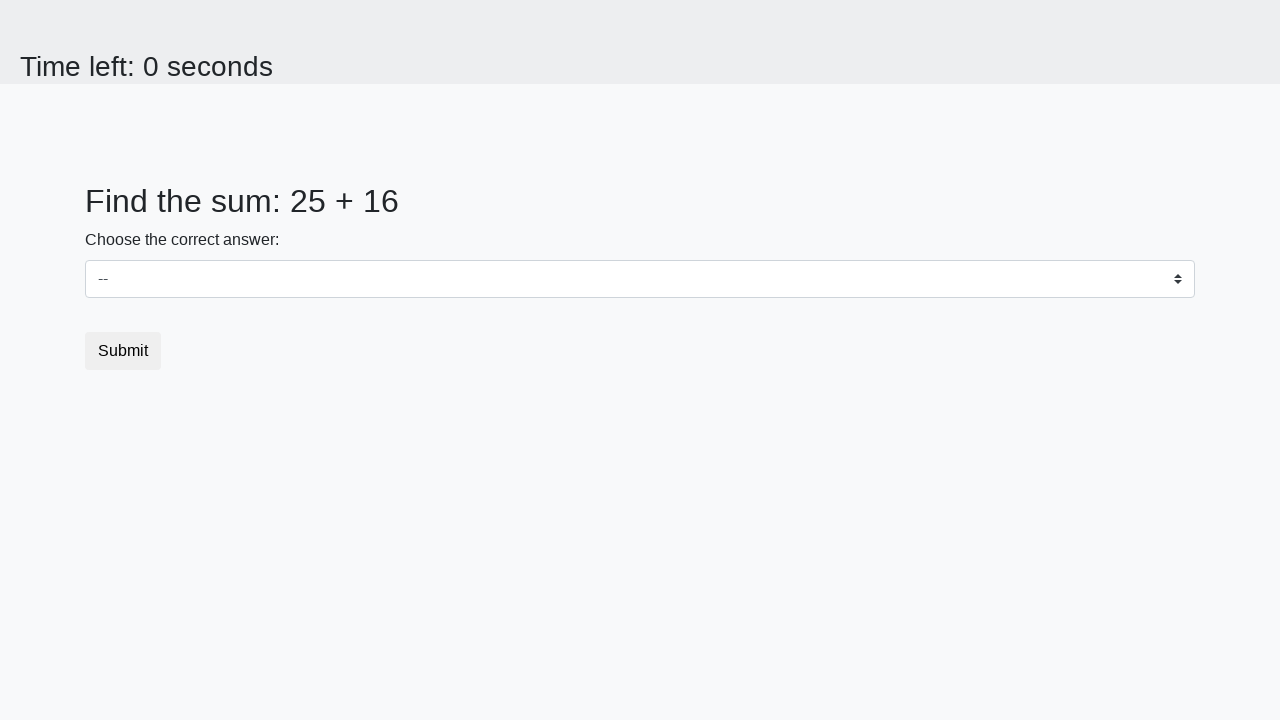

Retrieved second number from #num2 element
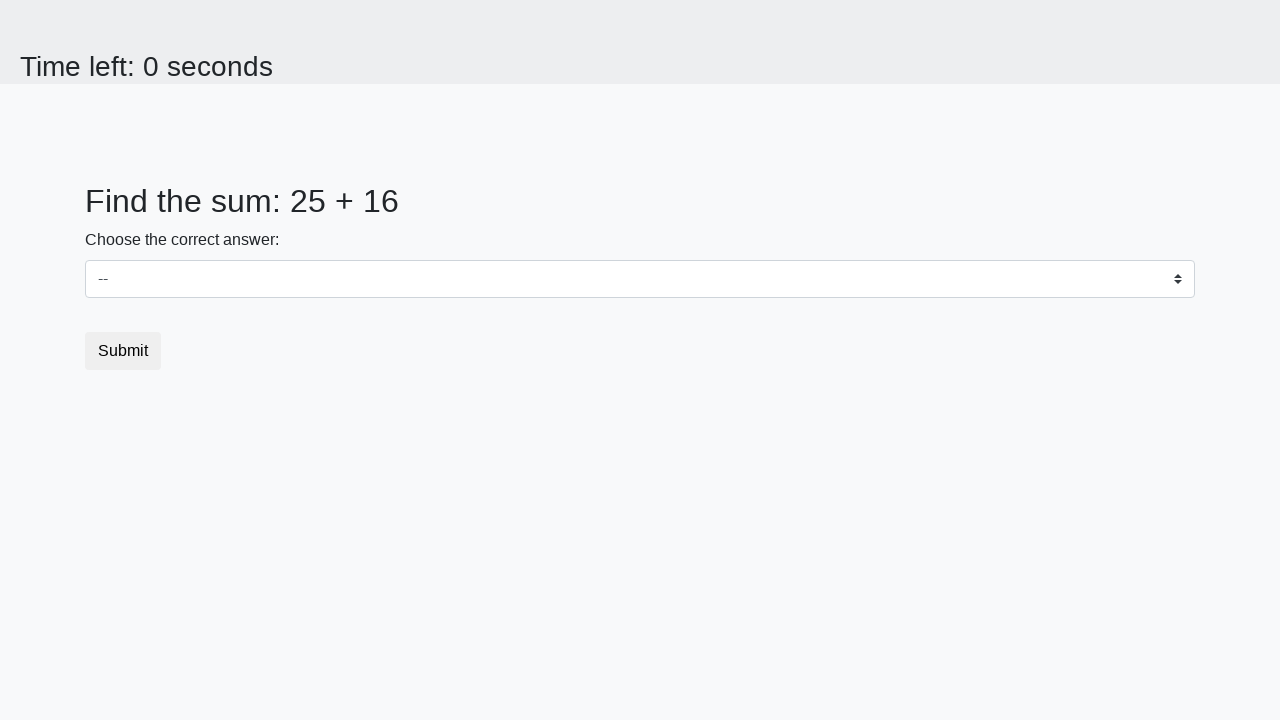

Converted second number to integer
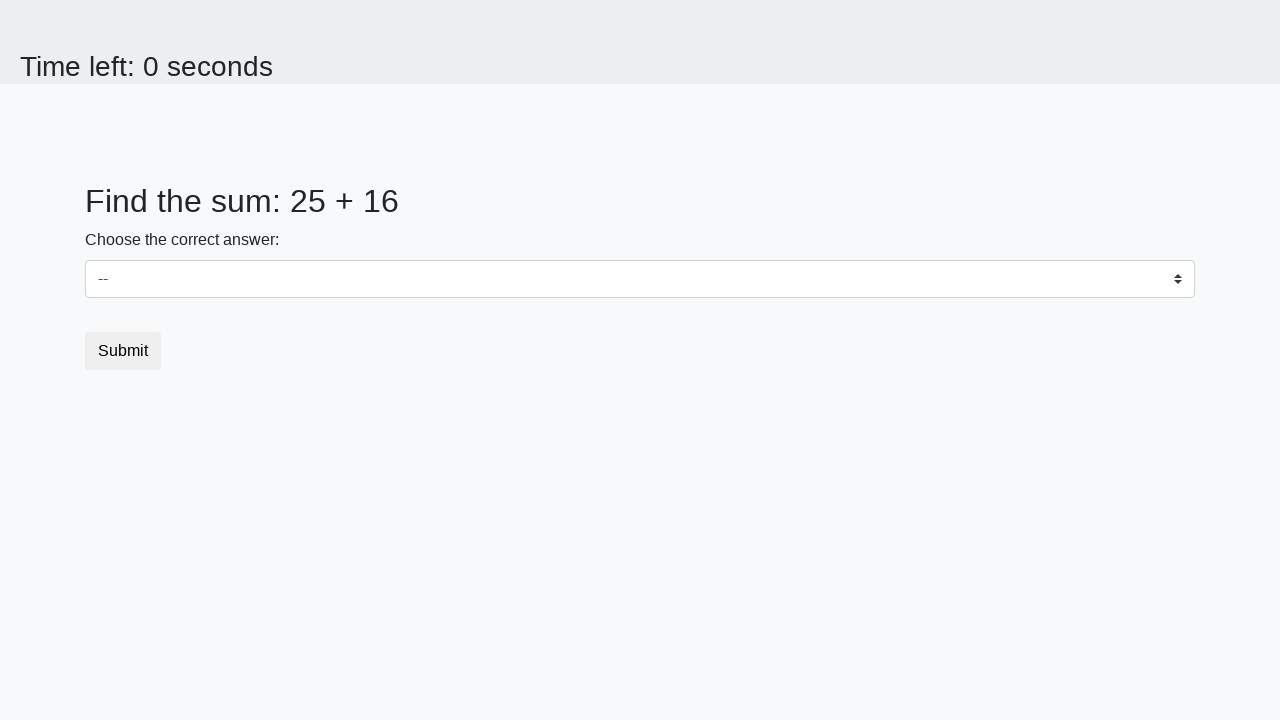

Calculated sum: 25 + 16 = 41
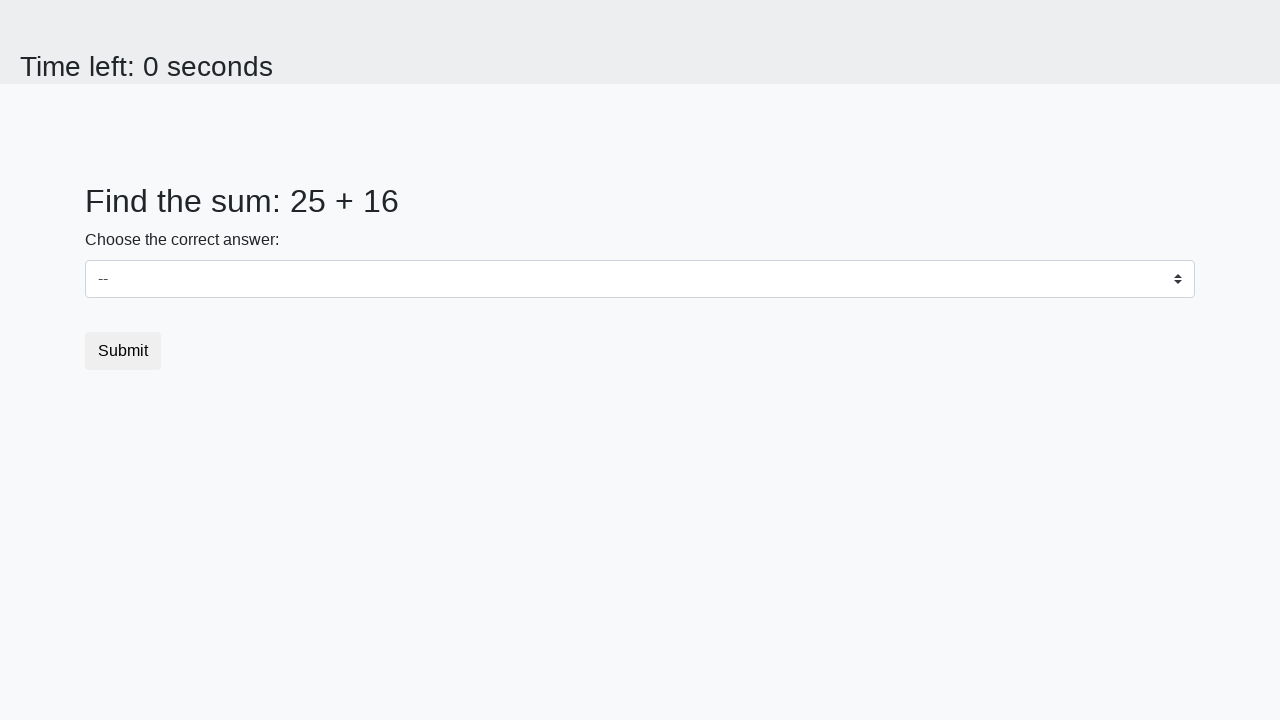

Converted sum to string
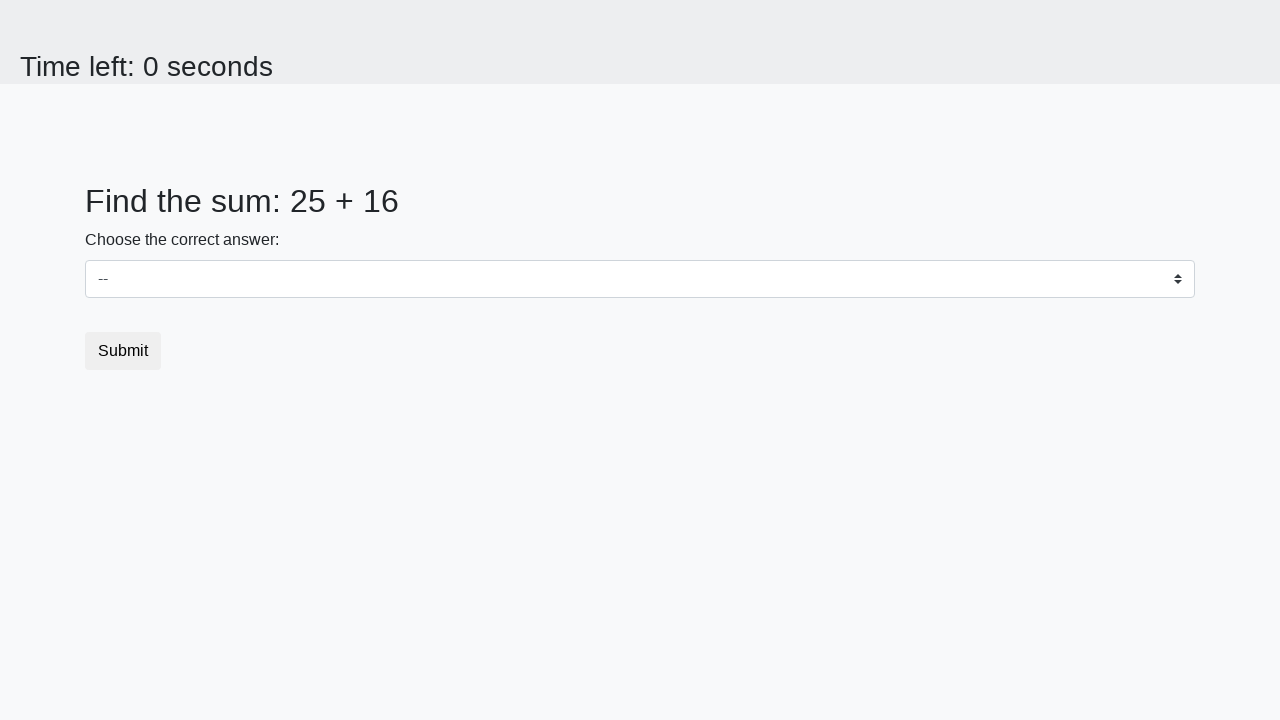

Selected sum value '41' from dropdown on select
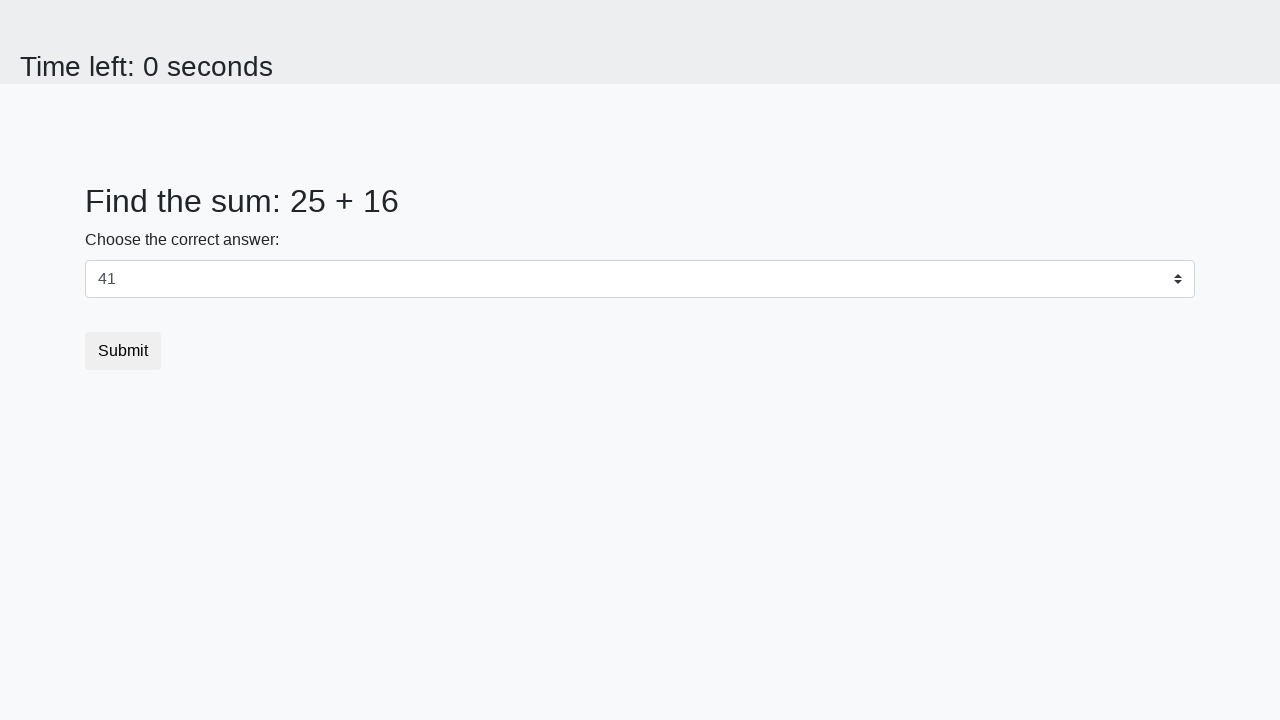

Clicked submit button to complete math quiz at (123, 351) on button[type='submit']
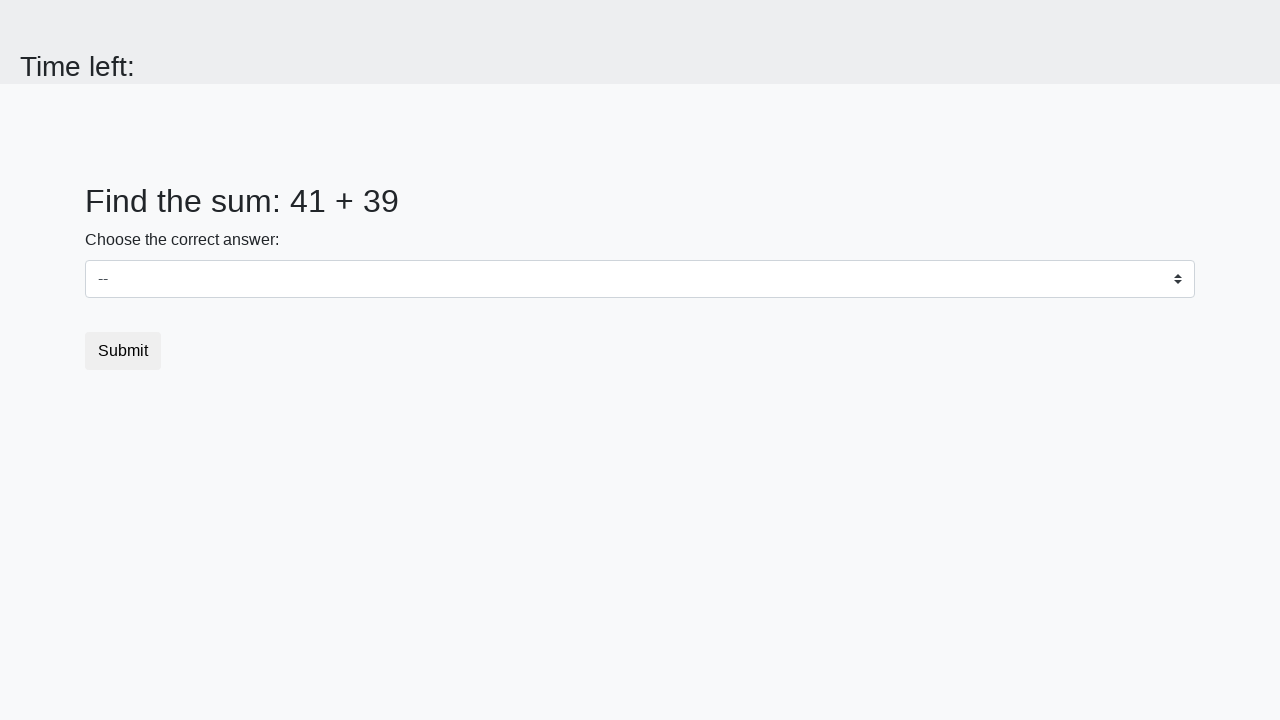

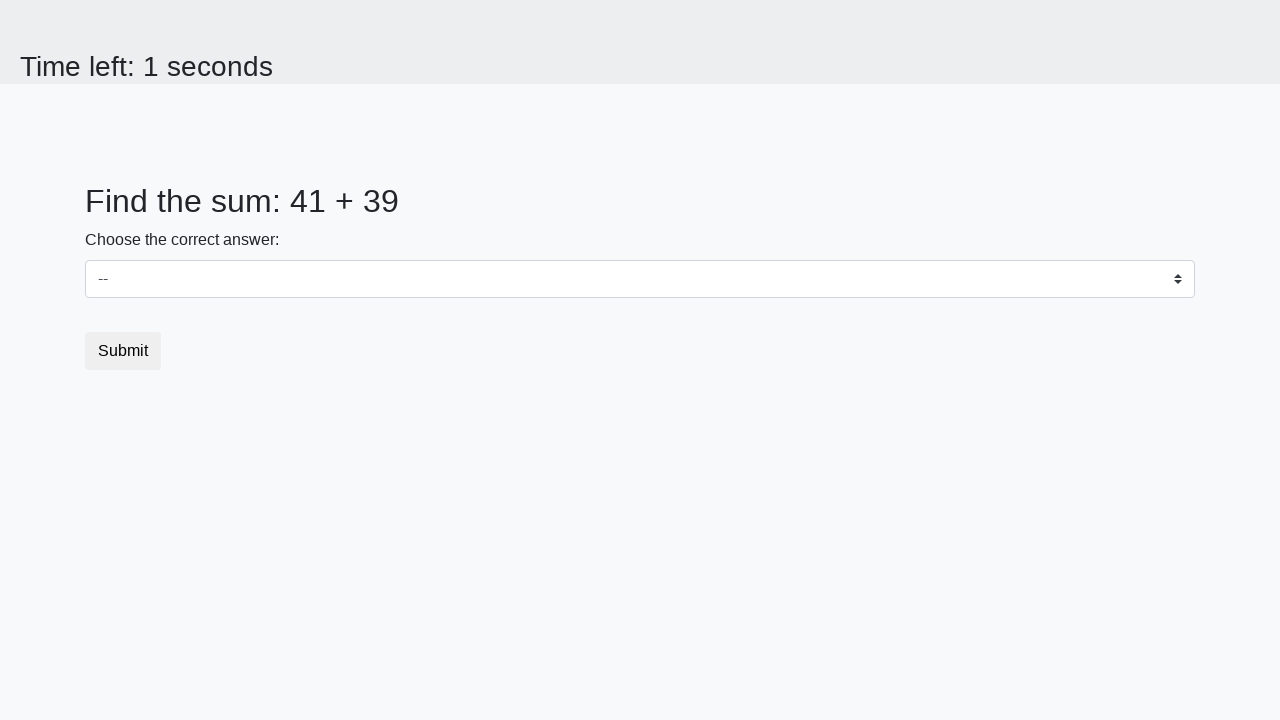